Tests navigation through jQuery website by clicking on jQuery UI link, then exploring various UI components like Draggable, Auto-scroll, and Droppable pages, navigating back and clicking on a tabbed element.

Starting URL: https://jquery.com

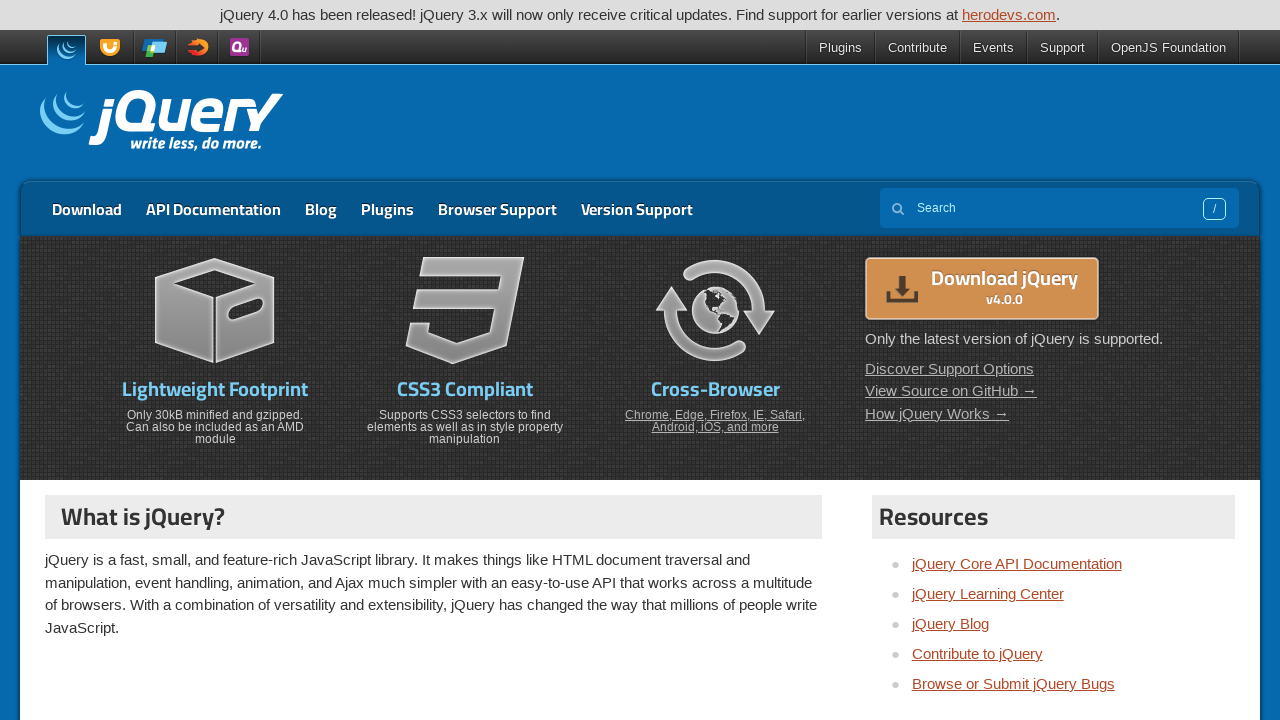

Clicked on jQuery UI link at (112, 48) on text=jQuery UI
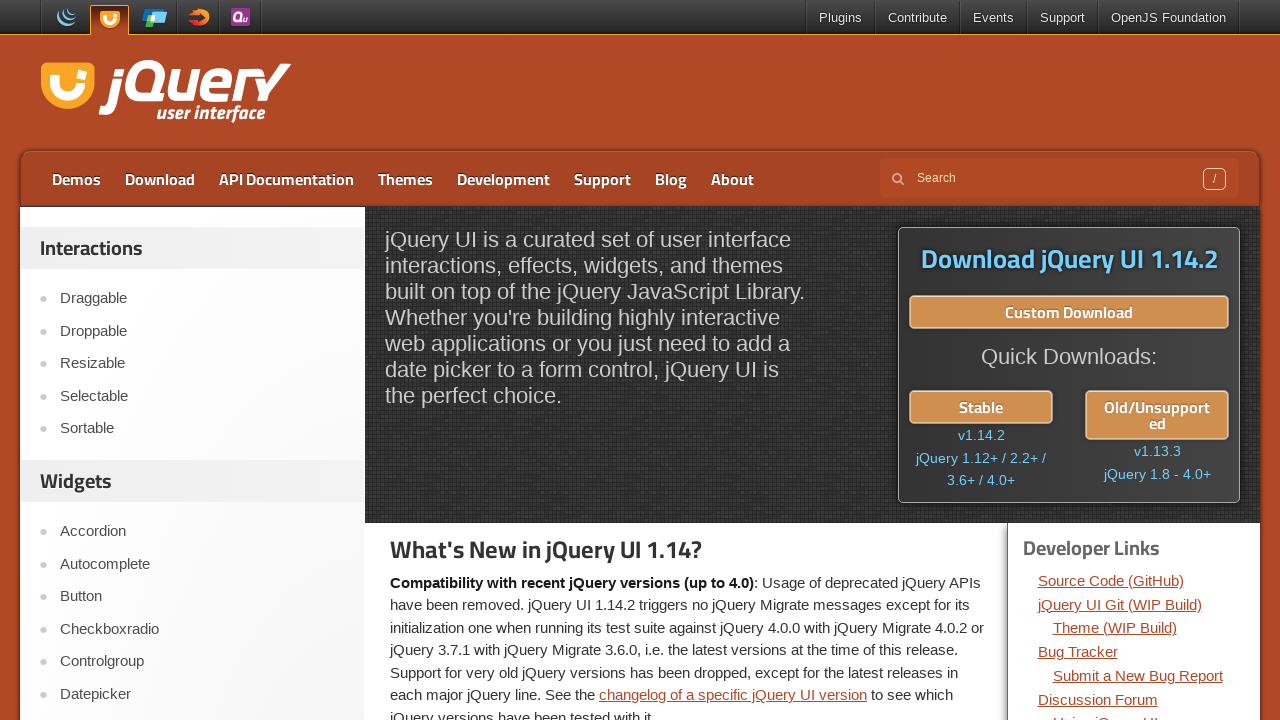

Clicked on Draggable link at (202, 299) on text=Draggable
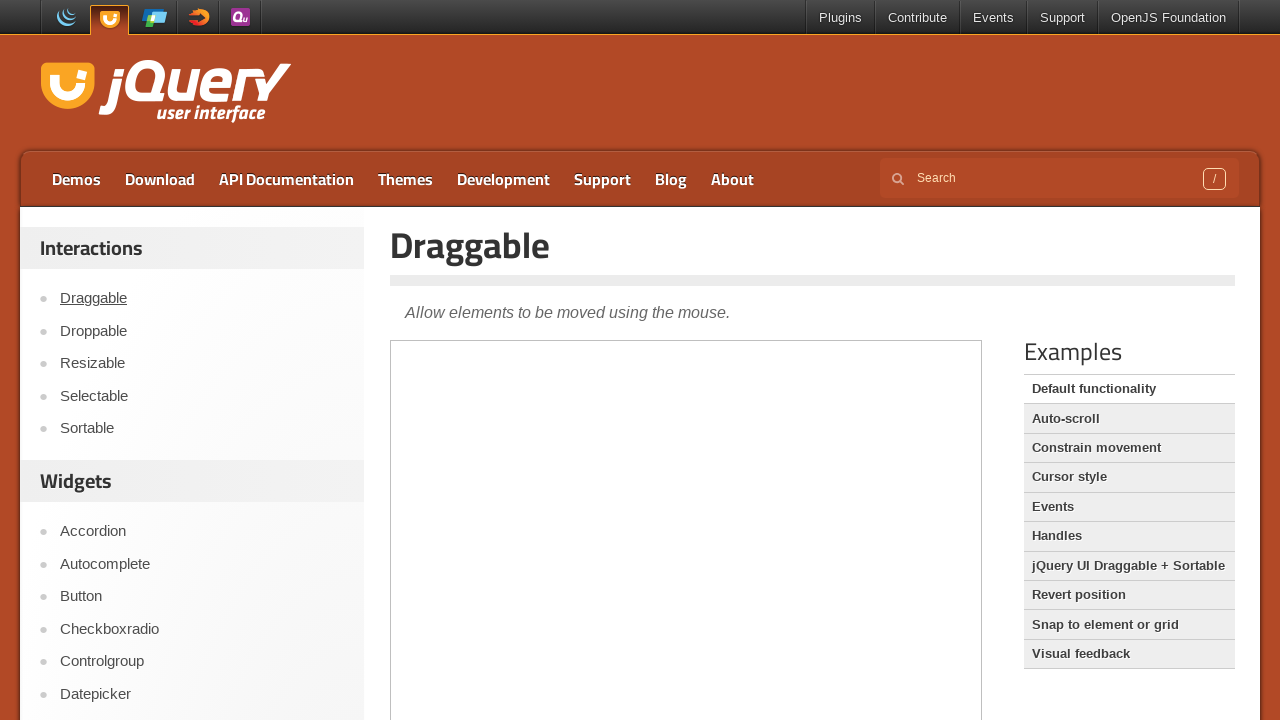

Clicked on Auto-scroll link at (1129, 419) on text=Auto-scroll
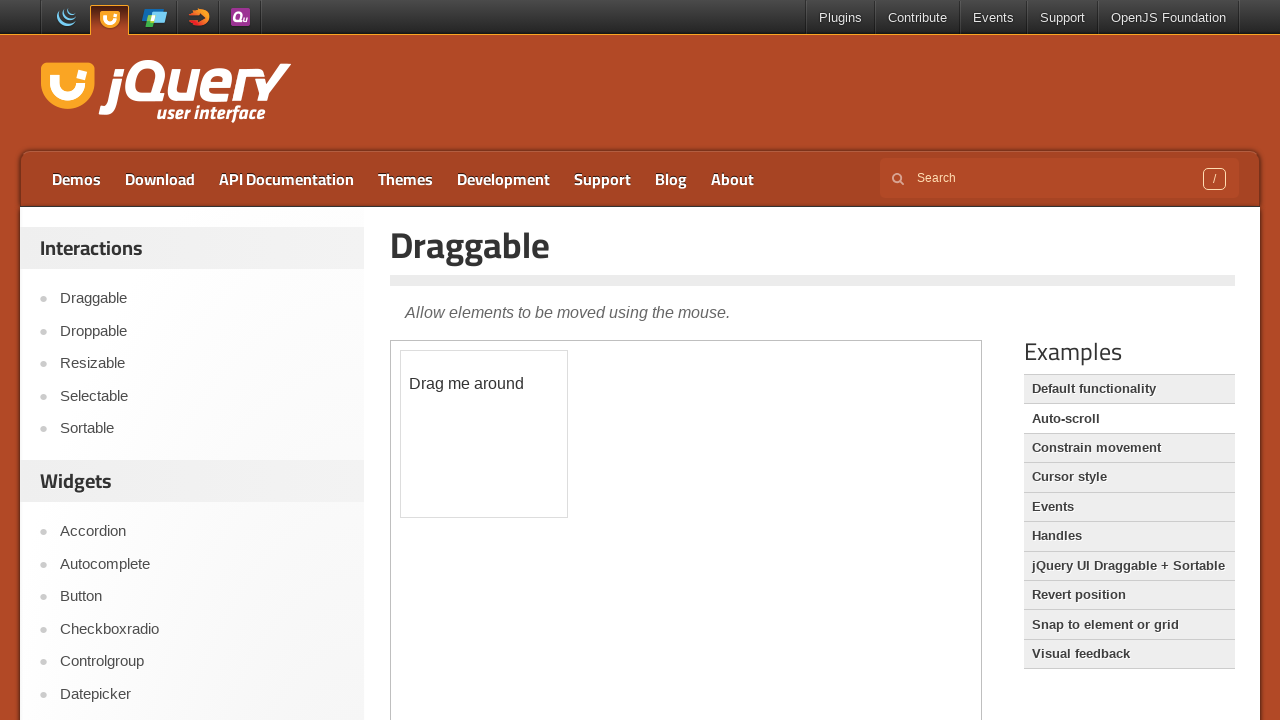

Clicked on Droppable link at (202, 331) on text=Droppable
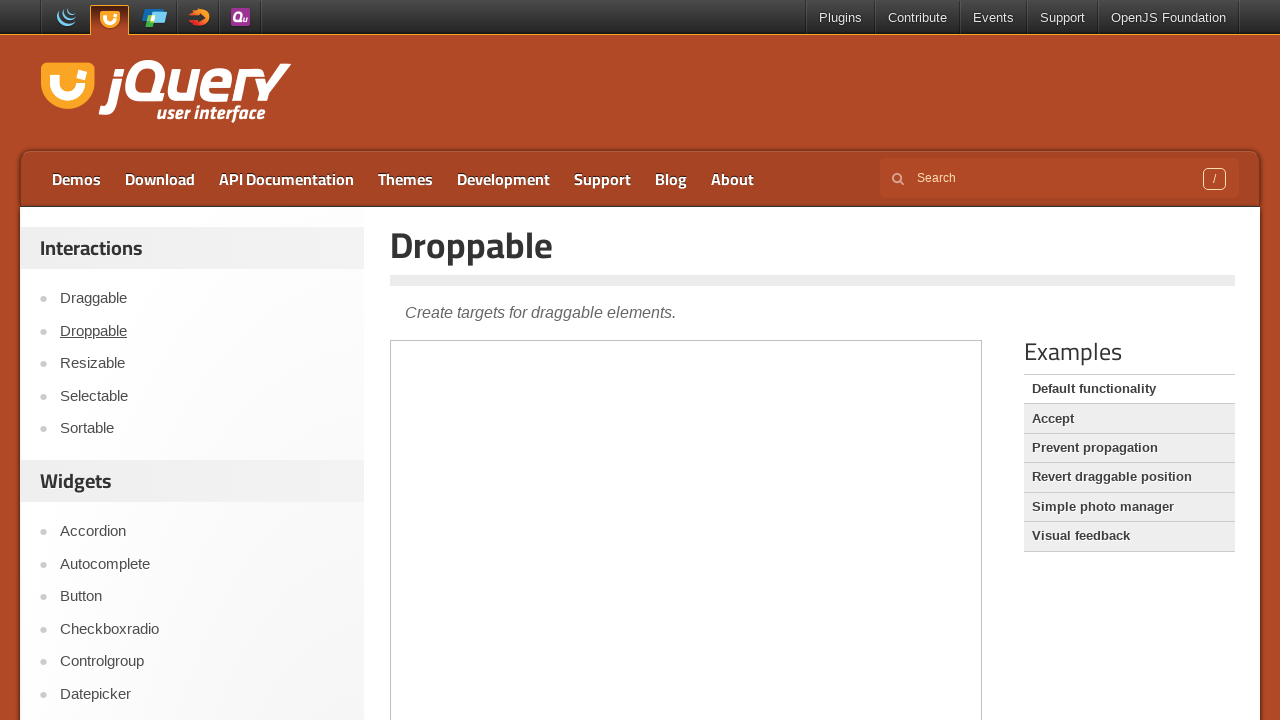

Waited for page to load (networkidle)
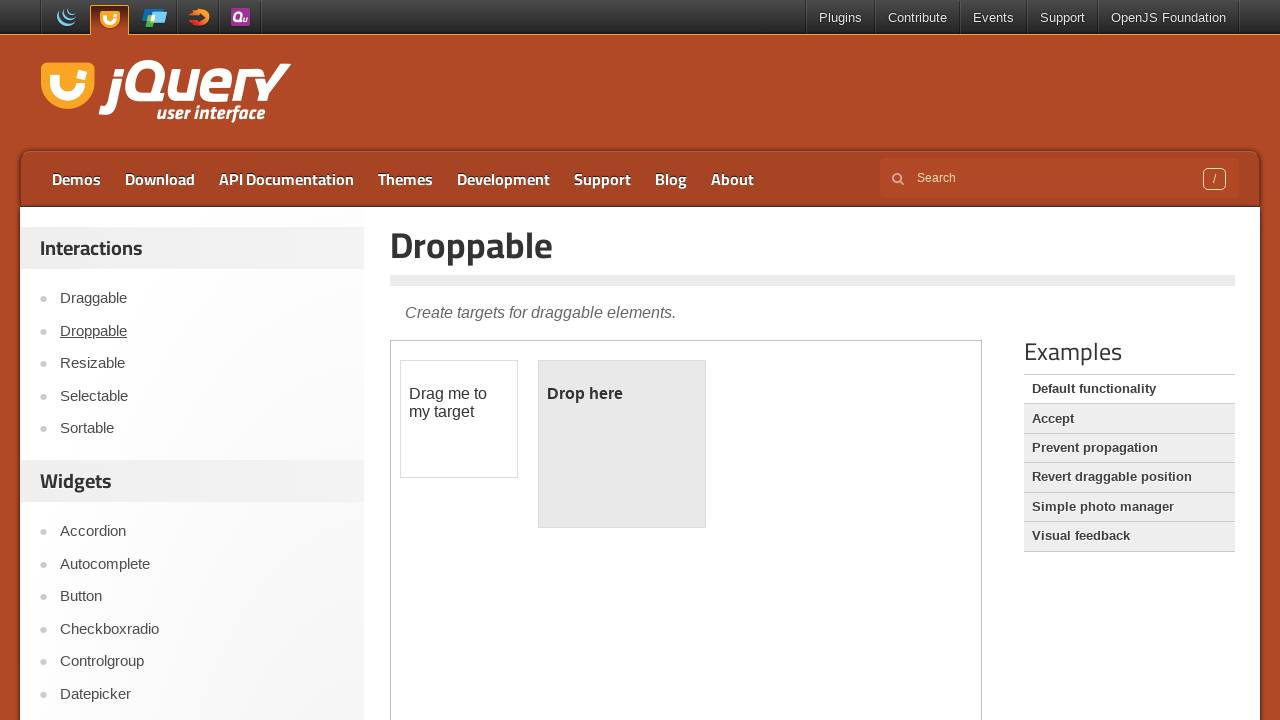

Navigated back to previous page
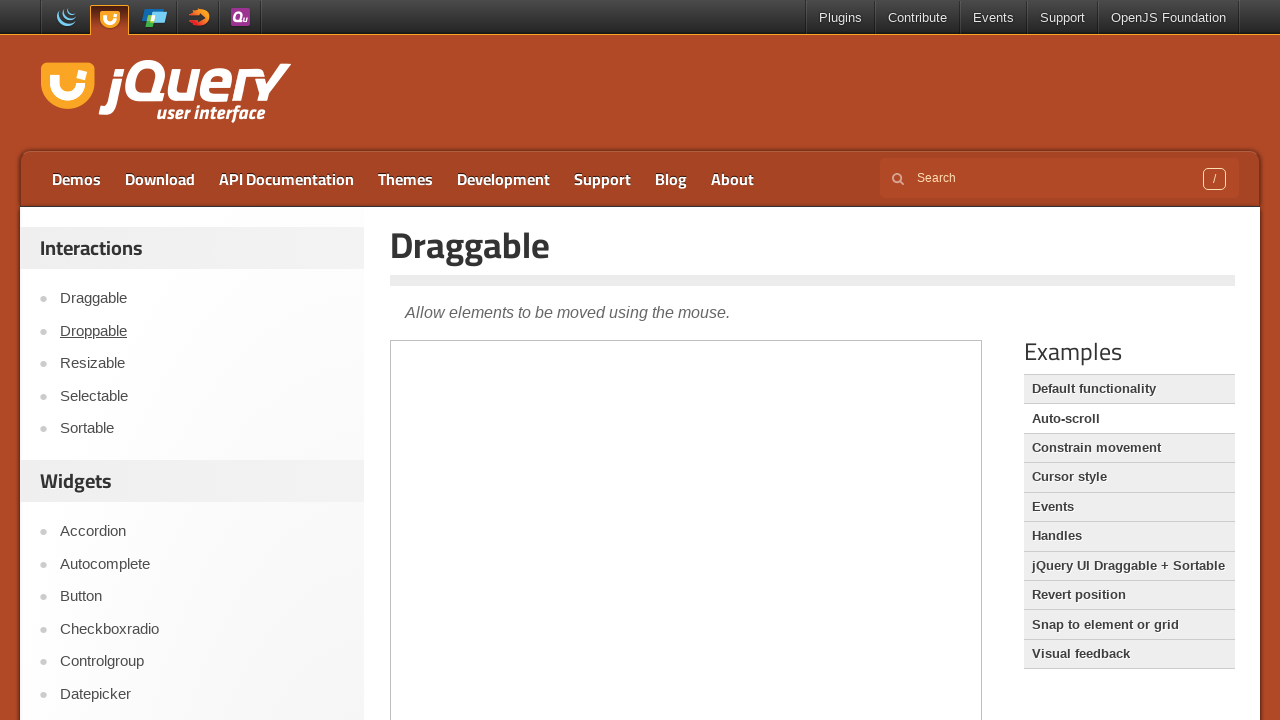

Clicked on tabbed element with tabindex='0' at (399, 360) on a[tabindex='0']
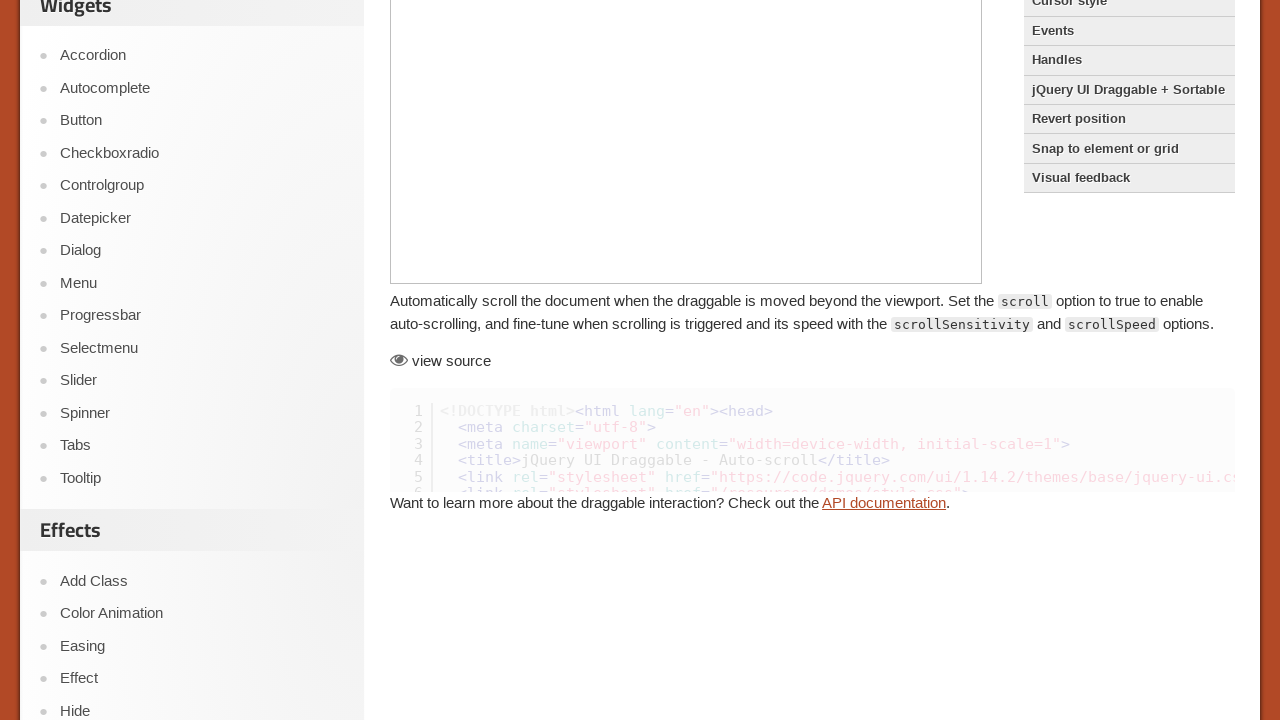

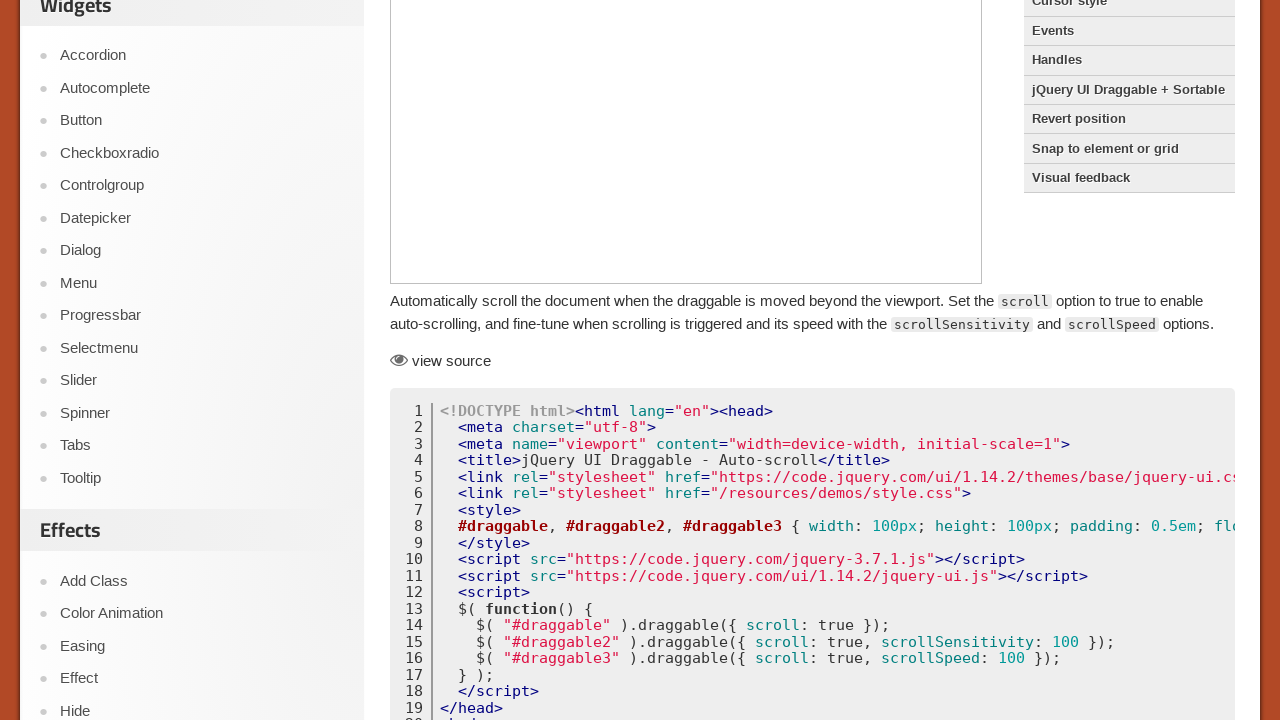